Navigates to a practice automation site, clicks on Basic Elements section, and selects all options from a multi-select dropdown

Starting URL: http://automationbykrishna.com/index.html

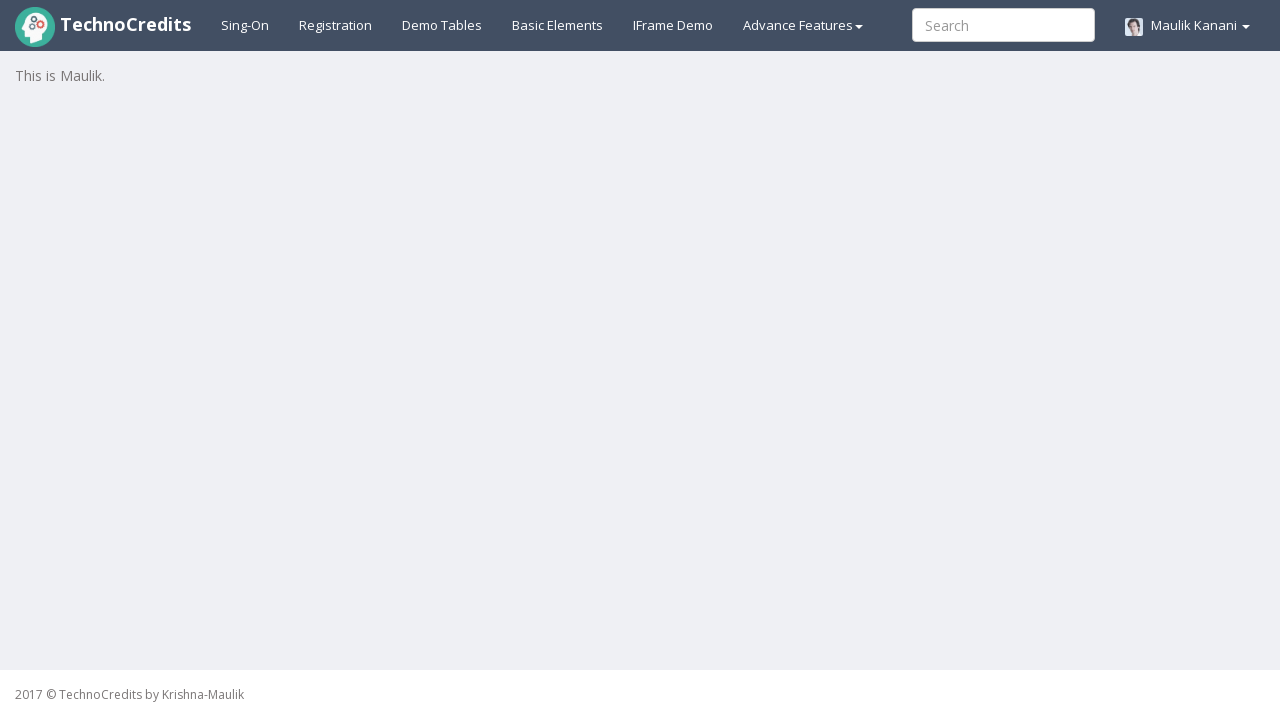

Clicked on Basic Elements section at (558, 25) on #basicelements
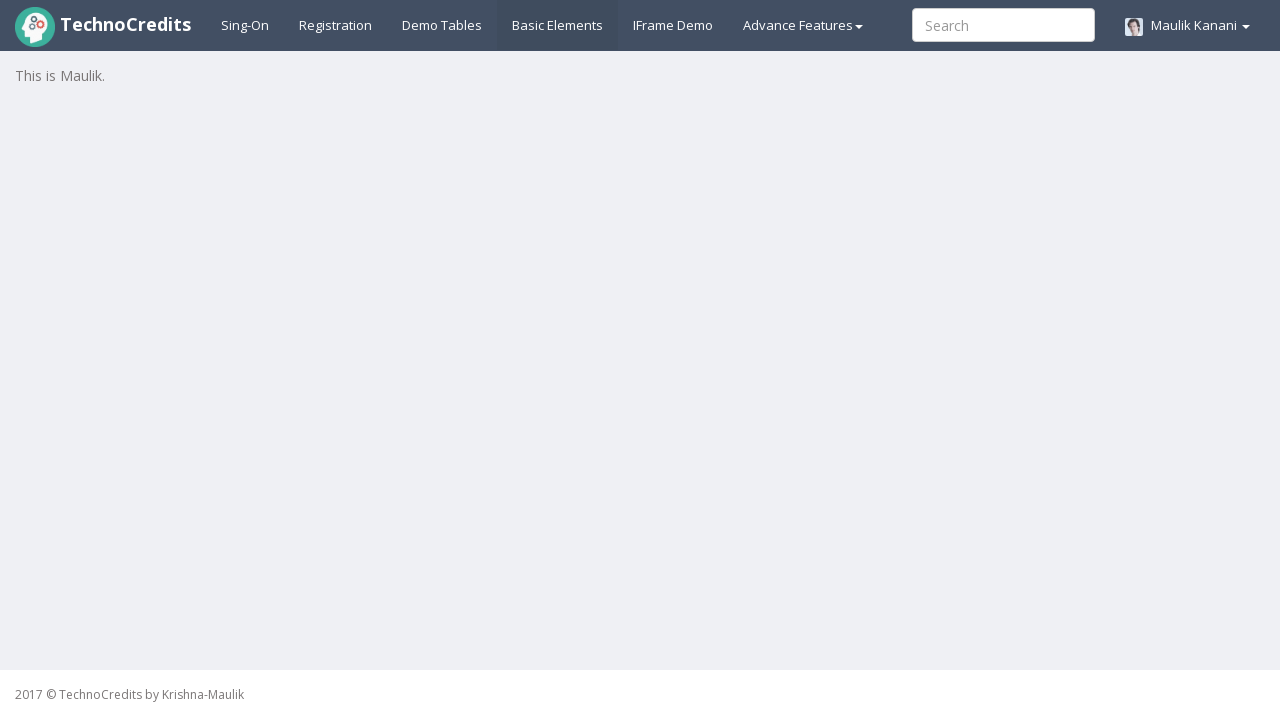

Waited 3 seconds for page to load
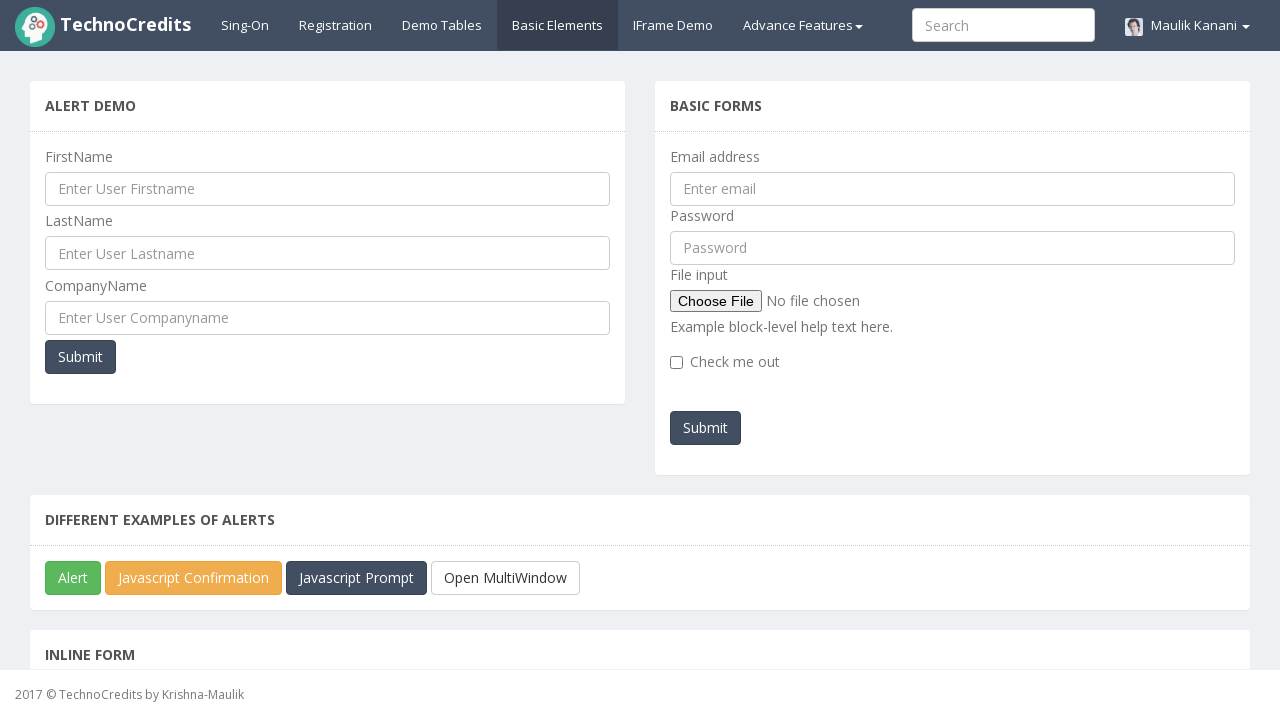

Scrolled multi-select dropdown into view
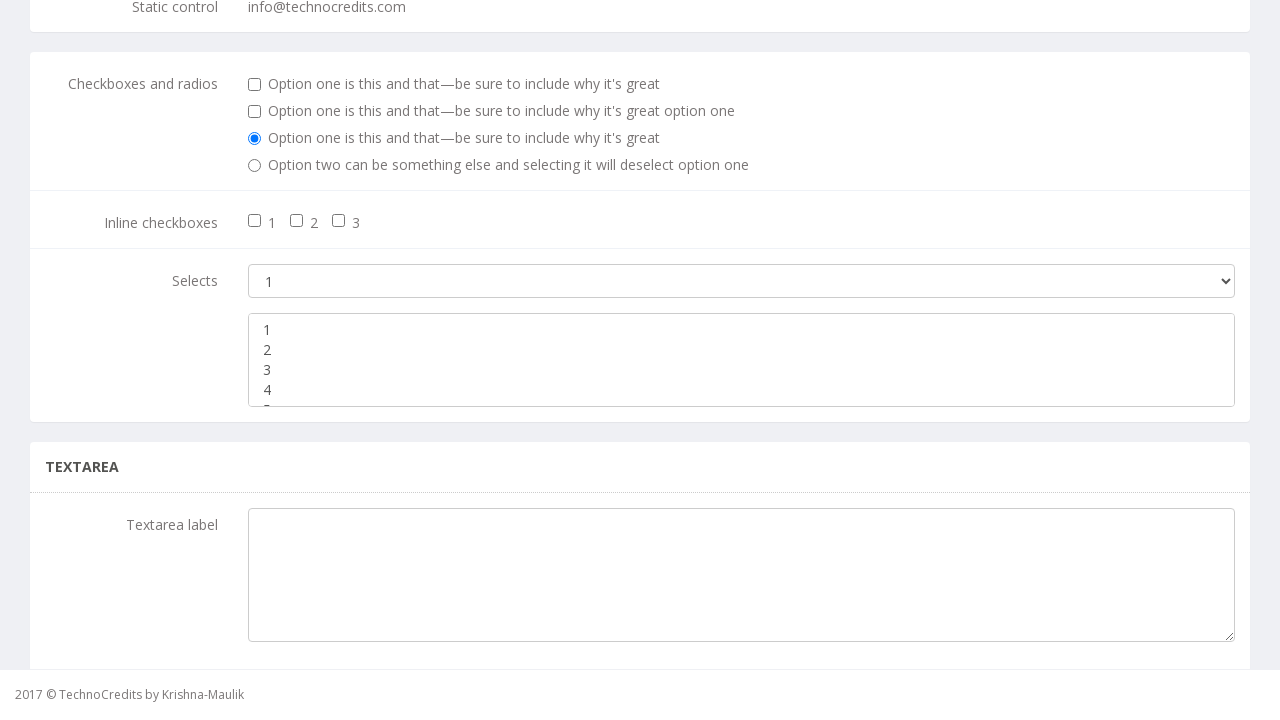

Retrieved all options from multi-select dropdown (5 options found)
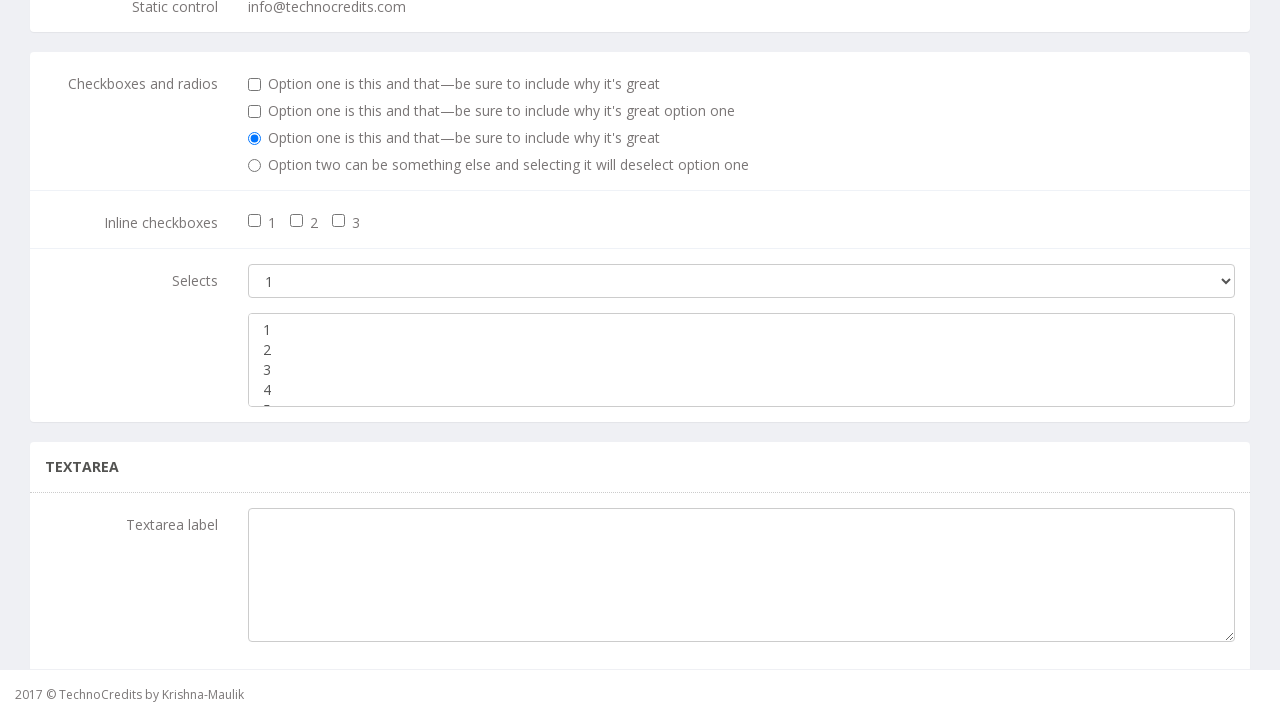

Selected option at index 0 from multi-select dropdown on xpath=//select[@class='form-control']
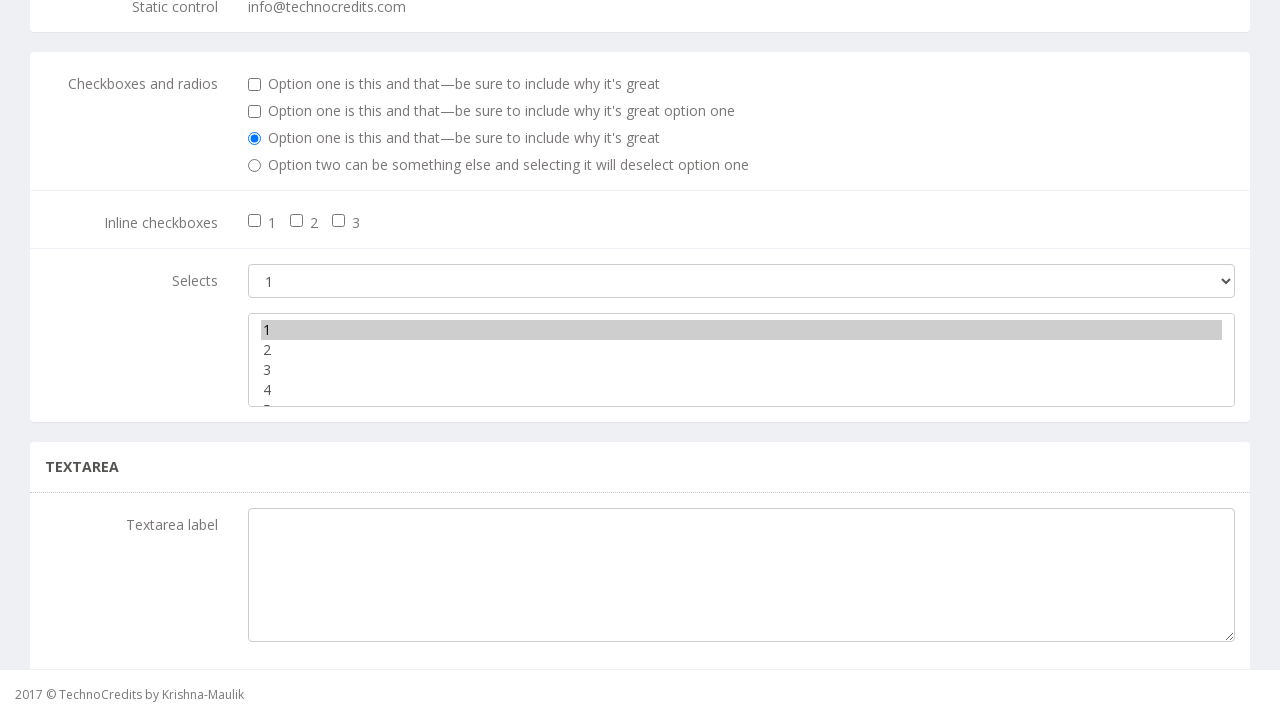

Selected option at index 1 from multi-select dropdown on xpath=//select[@class='form-control']
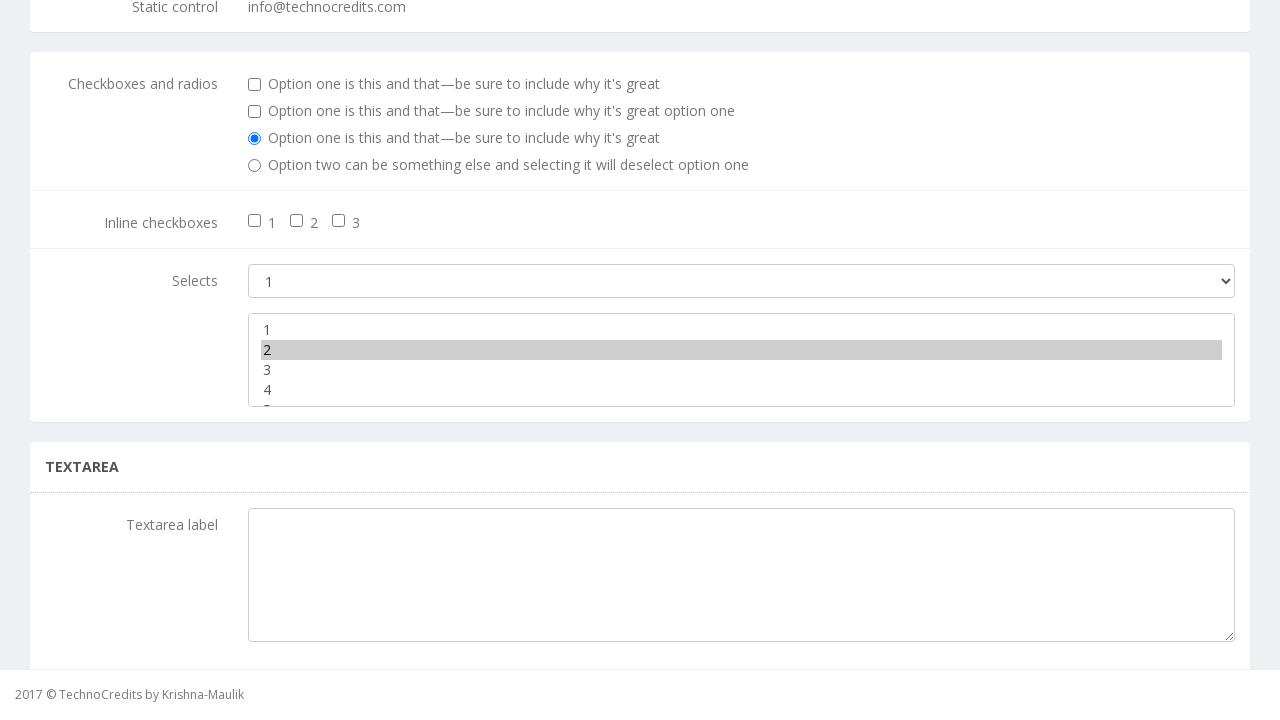

Selected option at index 2 from multi-select dropdown on xpath=//select[@class='form-control']
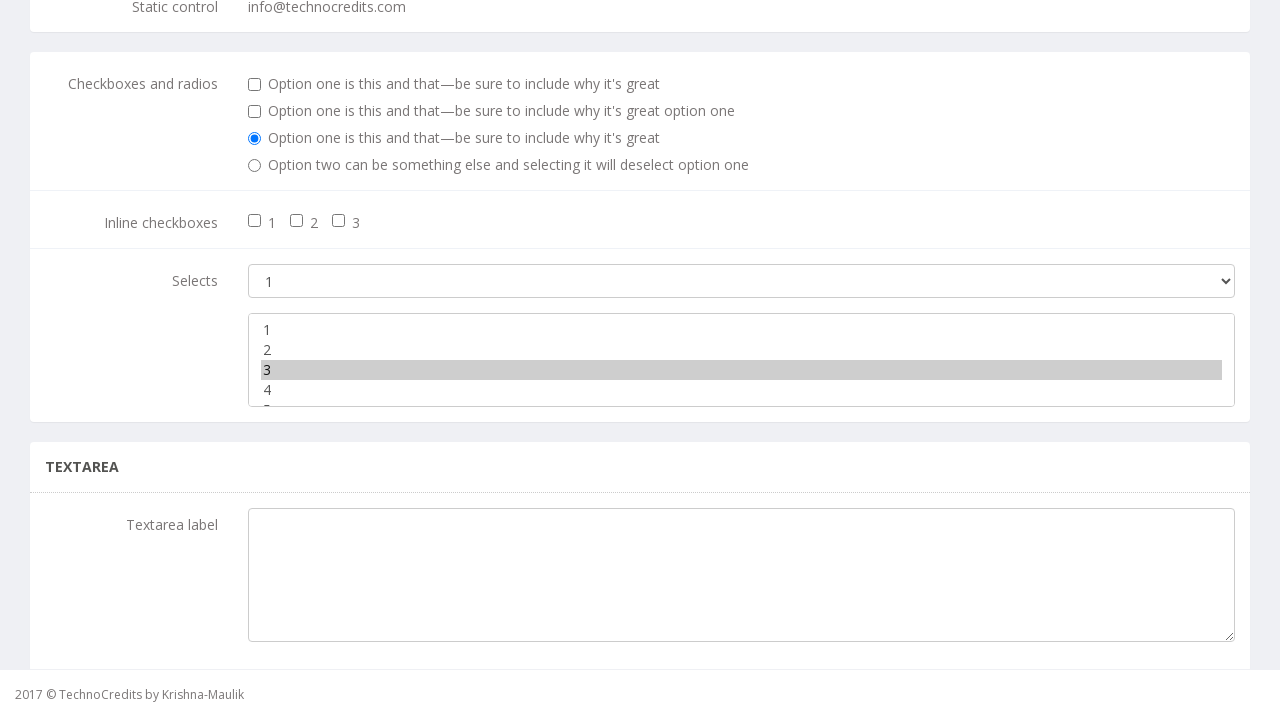

Selected option at index 3 from multi-select dropdown on xpath=//select[@class='form-control']
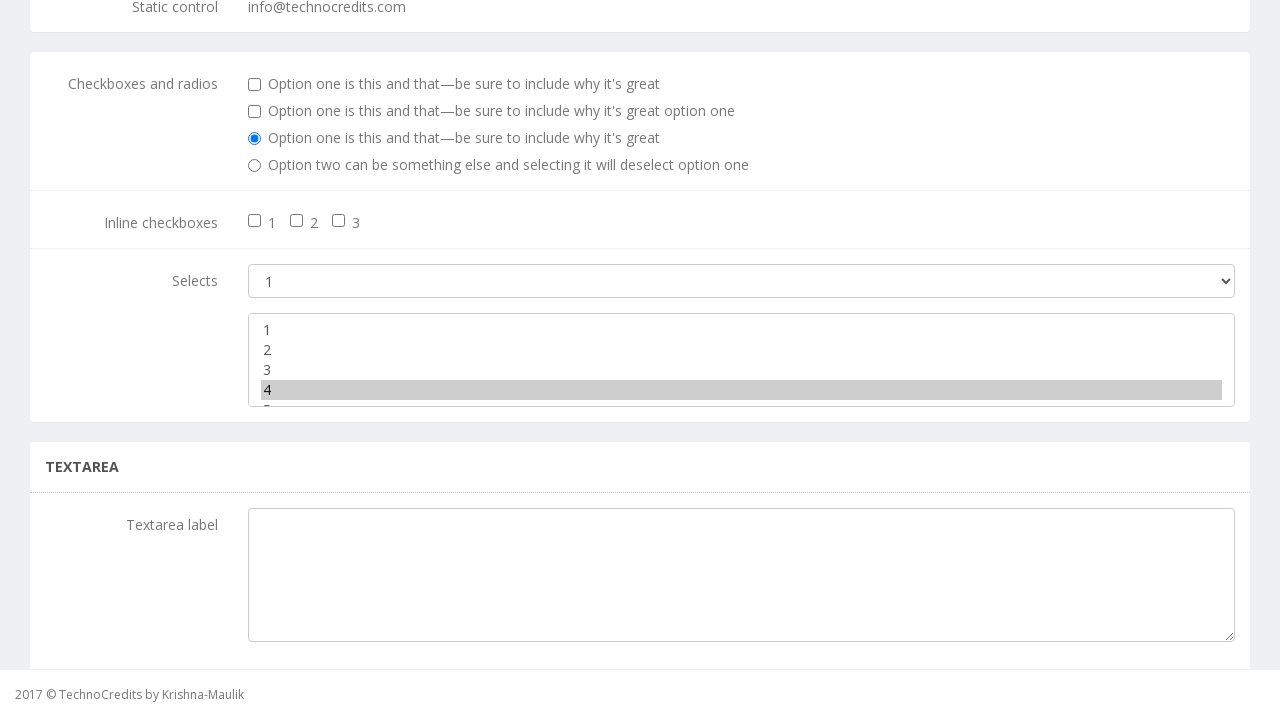

Selected option at index 4 from multi-select dropdown on xpath=//select[@class='form-control']
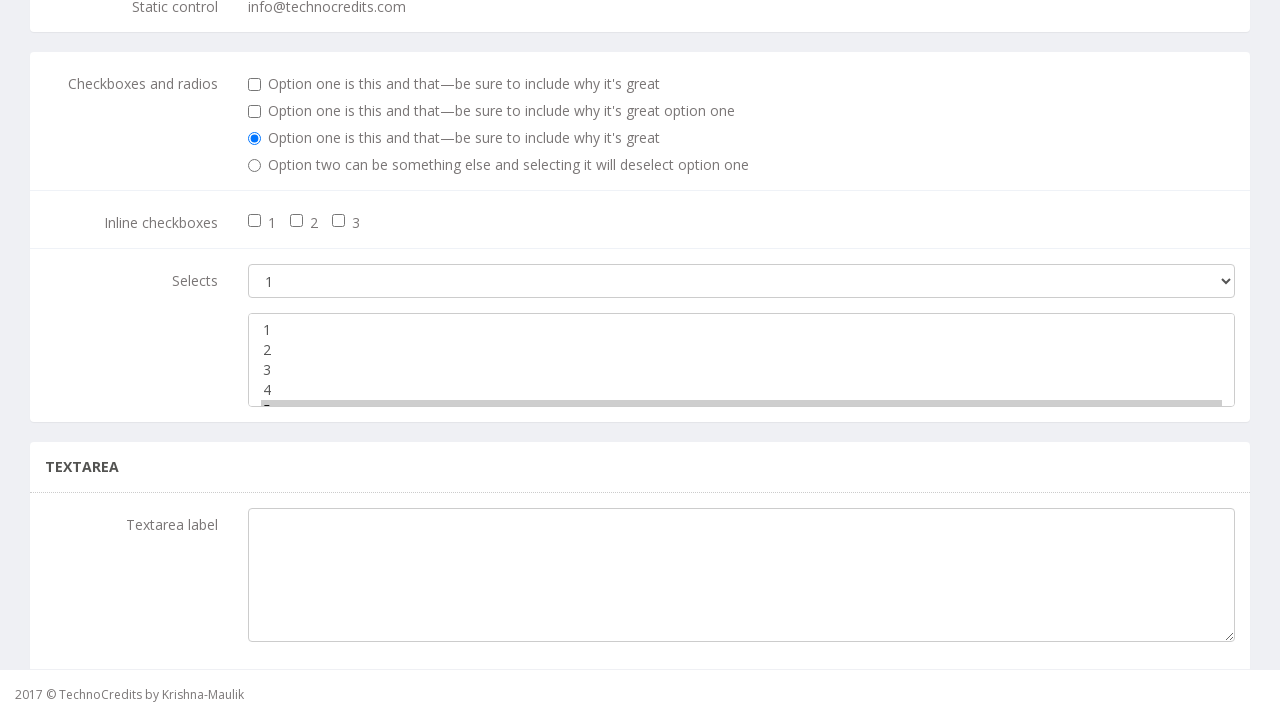

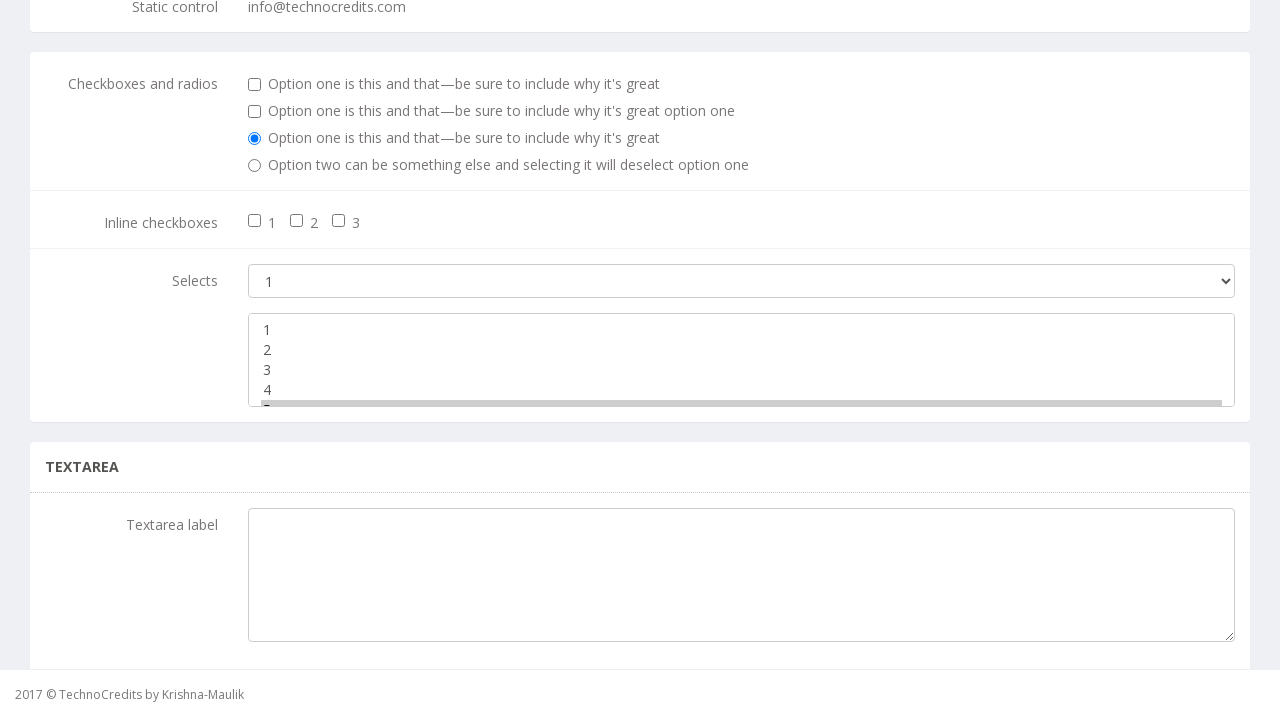